Tests a registration form by filling out all required fields (name, username, email, password, phone, gender, birthday, department, job title, programming language) and submitting to verify successful registration message appears.

Starting URL: https://practice.cydeo.com/registration_form

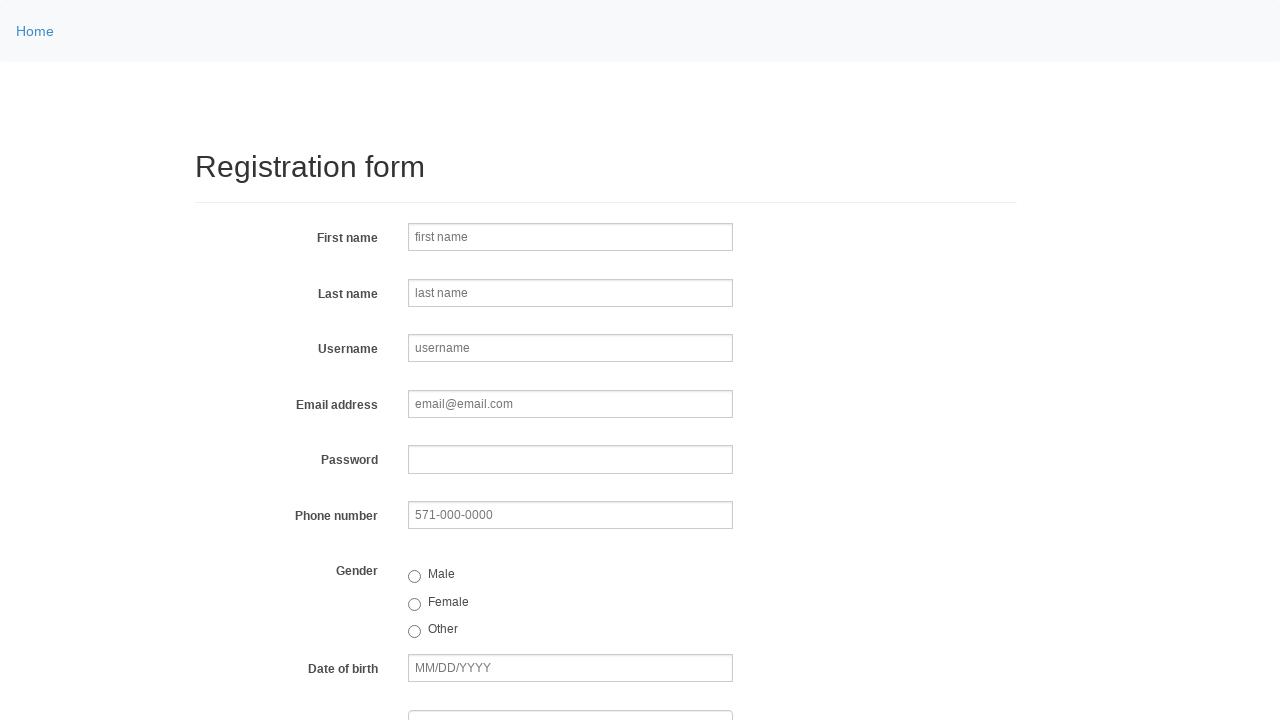

Filled first name field with 'Anna' on input[name='firstname']
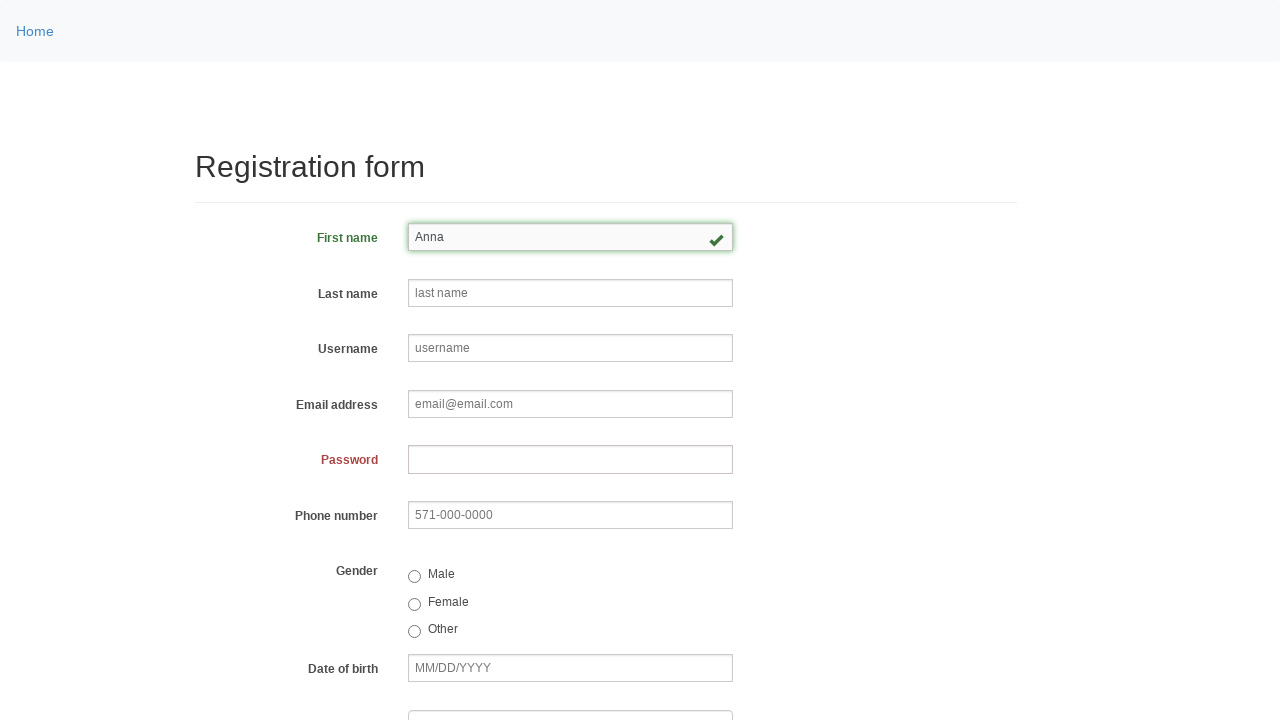

Filled last name field with 'Kayson' on input[name='lastname']
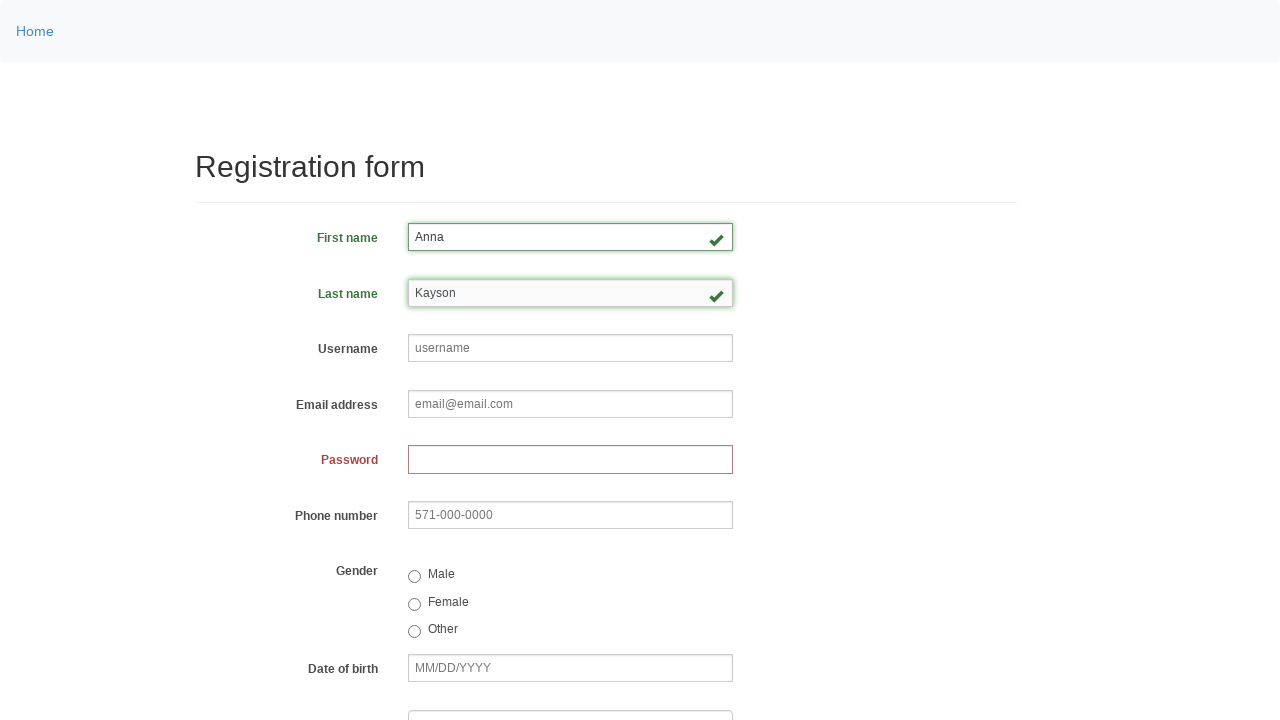

Filled username field with 'CandyAK' on input[name='username']
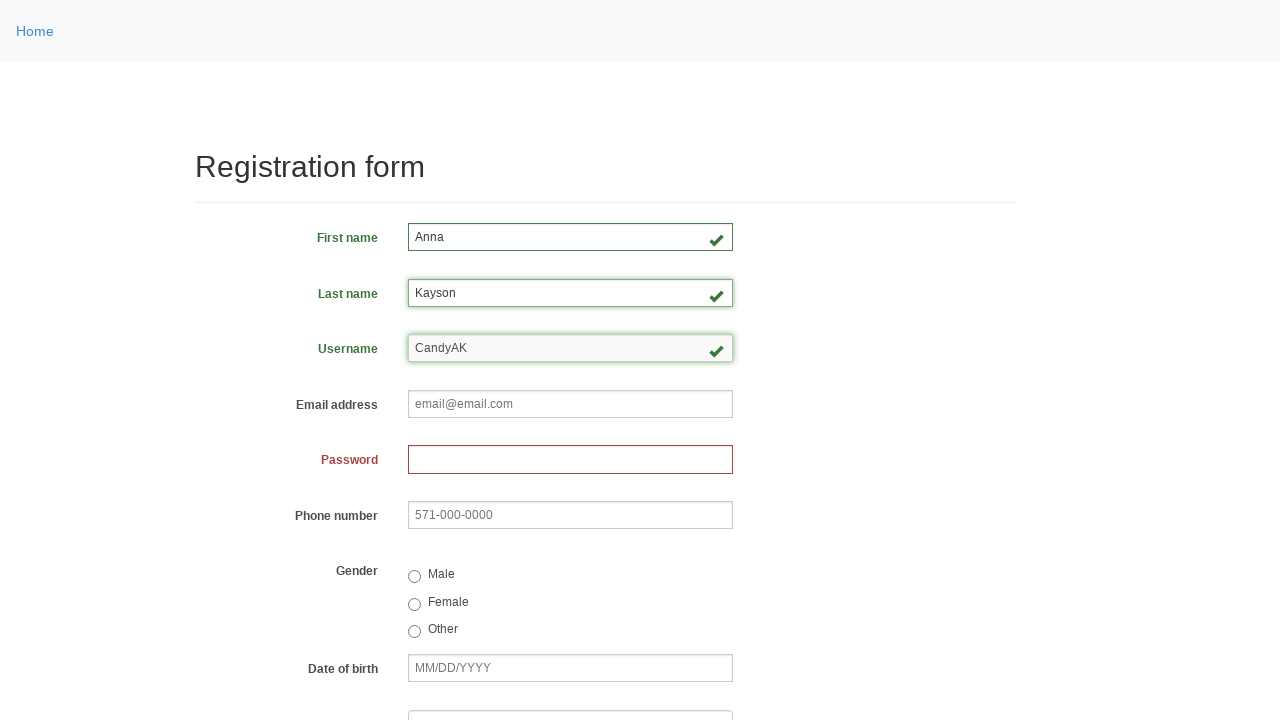

Filled email field with 'janedoe@example.com' on input[name='email']
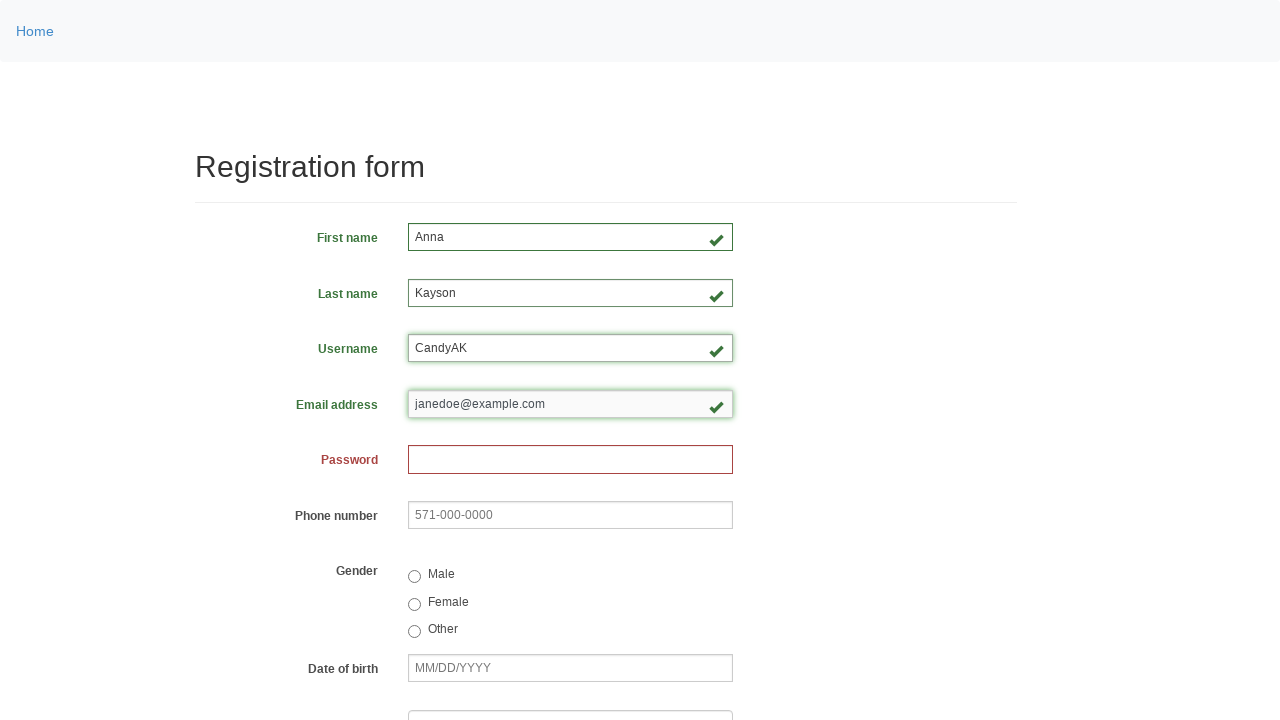

Filled password field with '56739272F' on input[name='password']
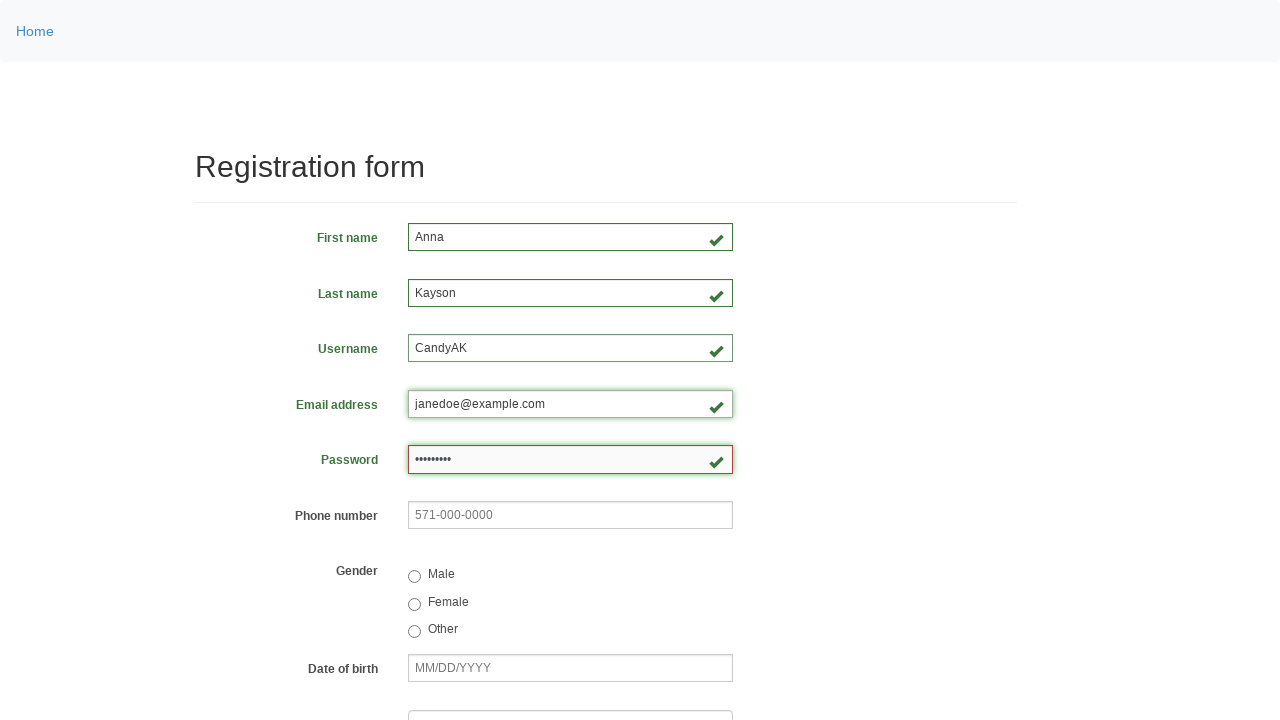

Filled phone number field with '571-980-0087' on input[name='phone']
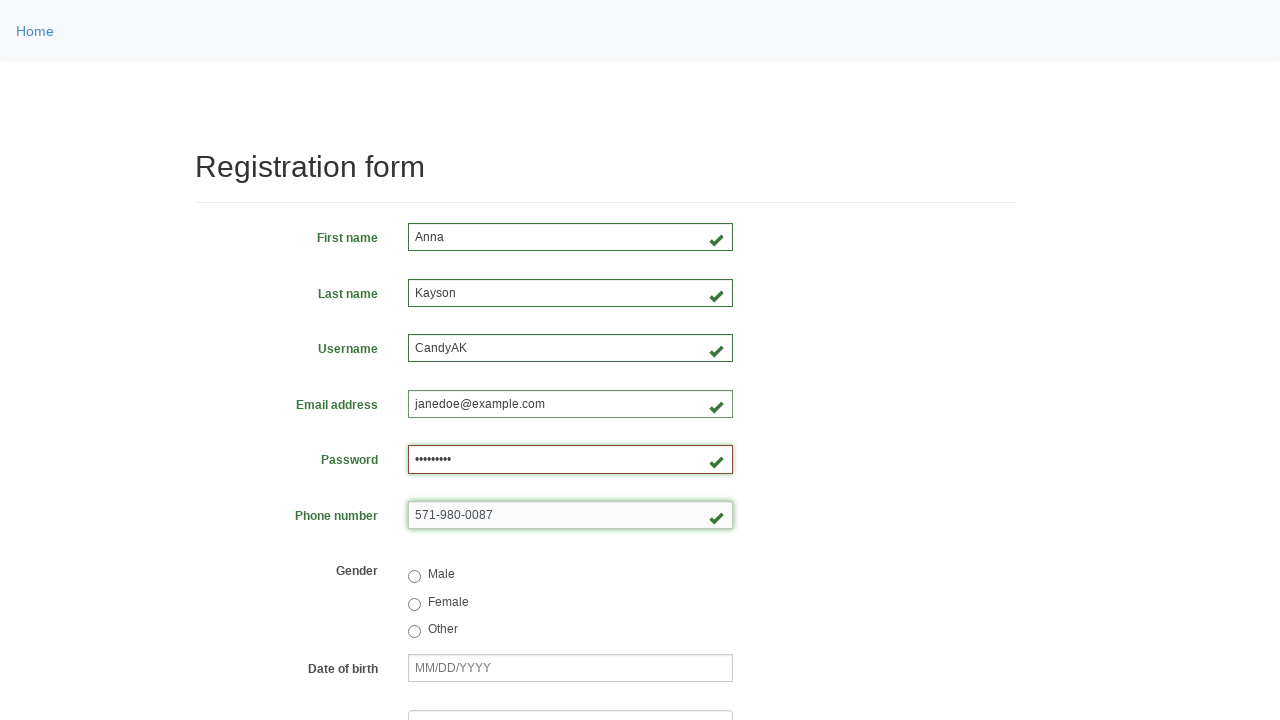

Selected female gender option at (414, 604) on input[value='female']
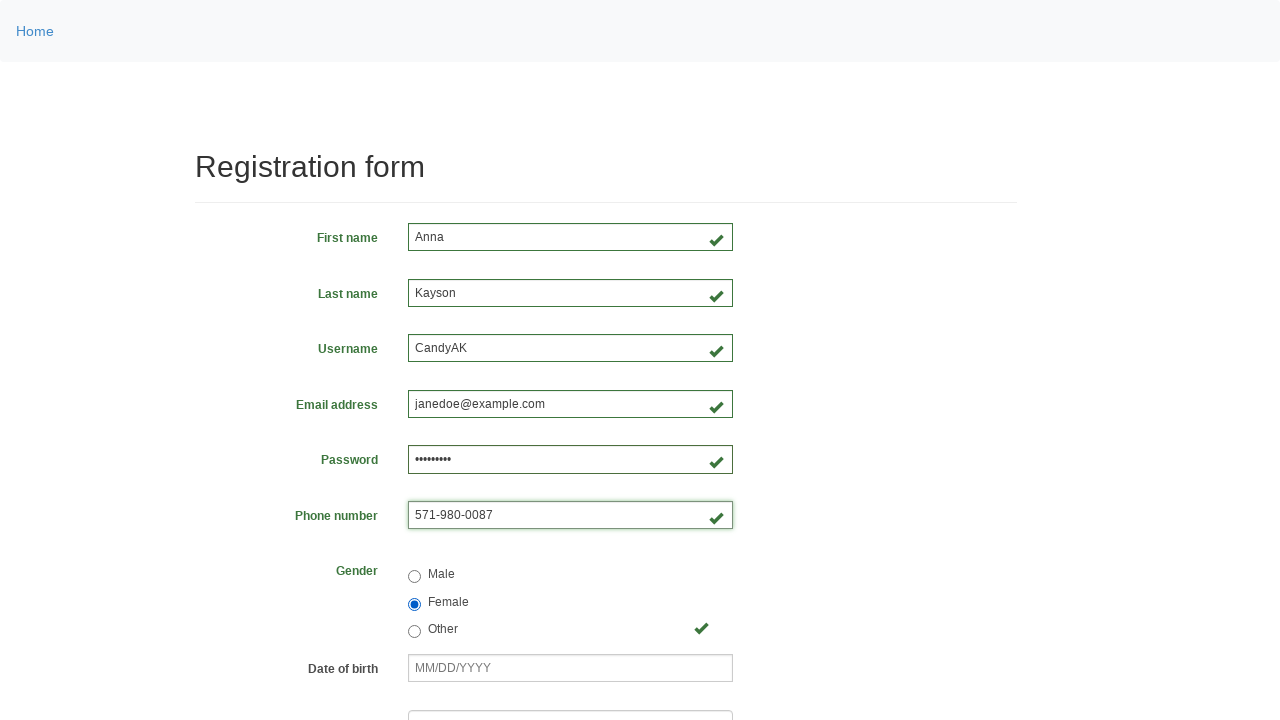

Filled birthday field with '10/11/2001' on input[name='birthday']
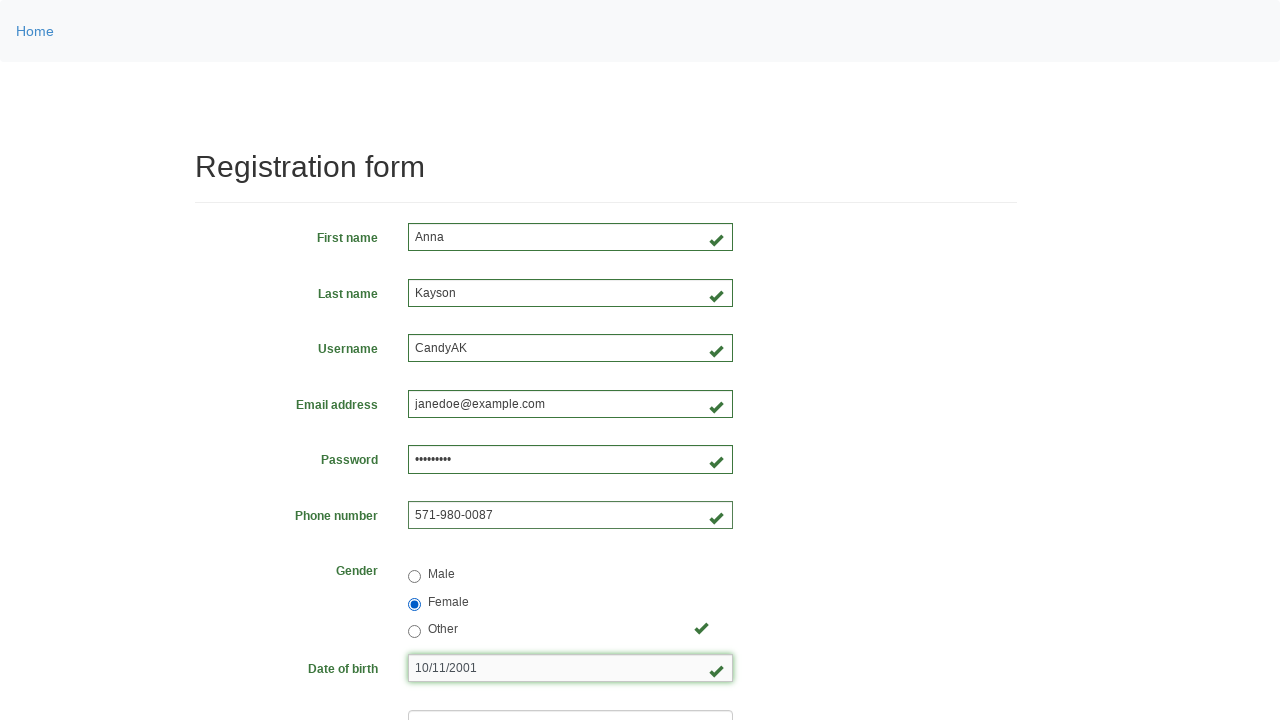

Selected 'Department of Engineering' from department dropdown on select[name='department']
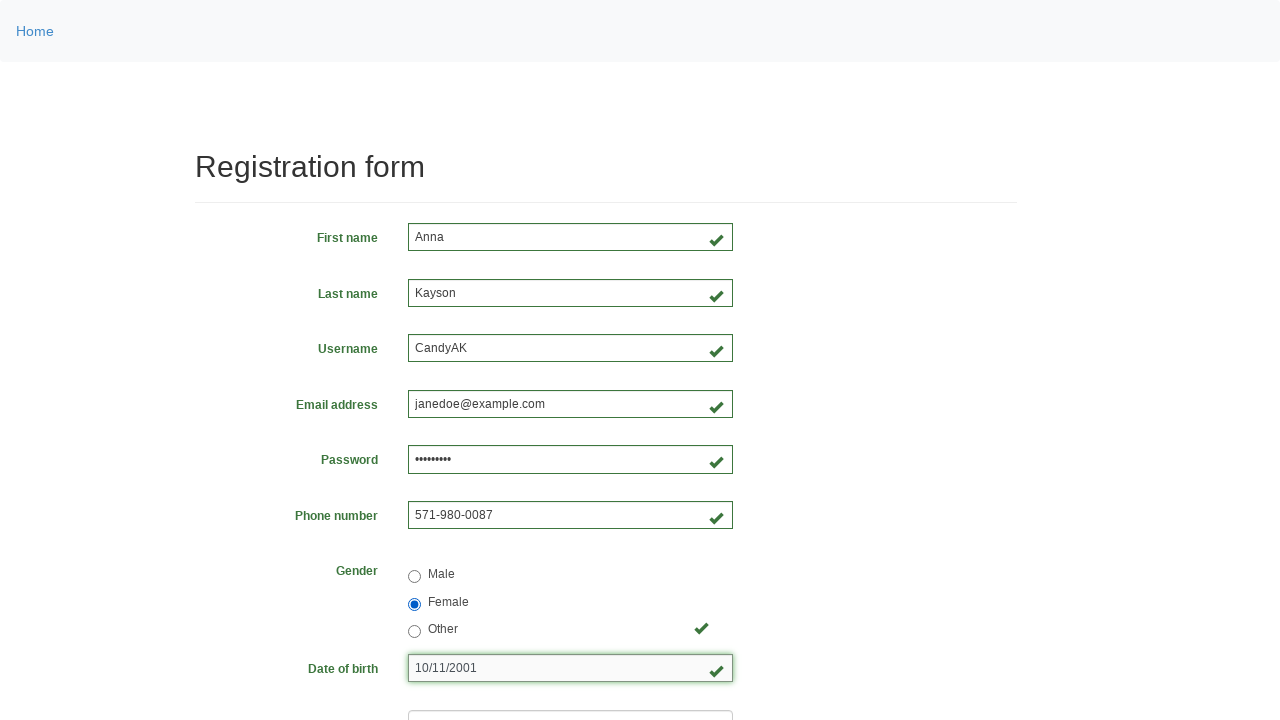

Selected 'SDET' from job title dropdown on select[name='job_title']
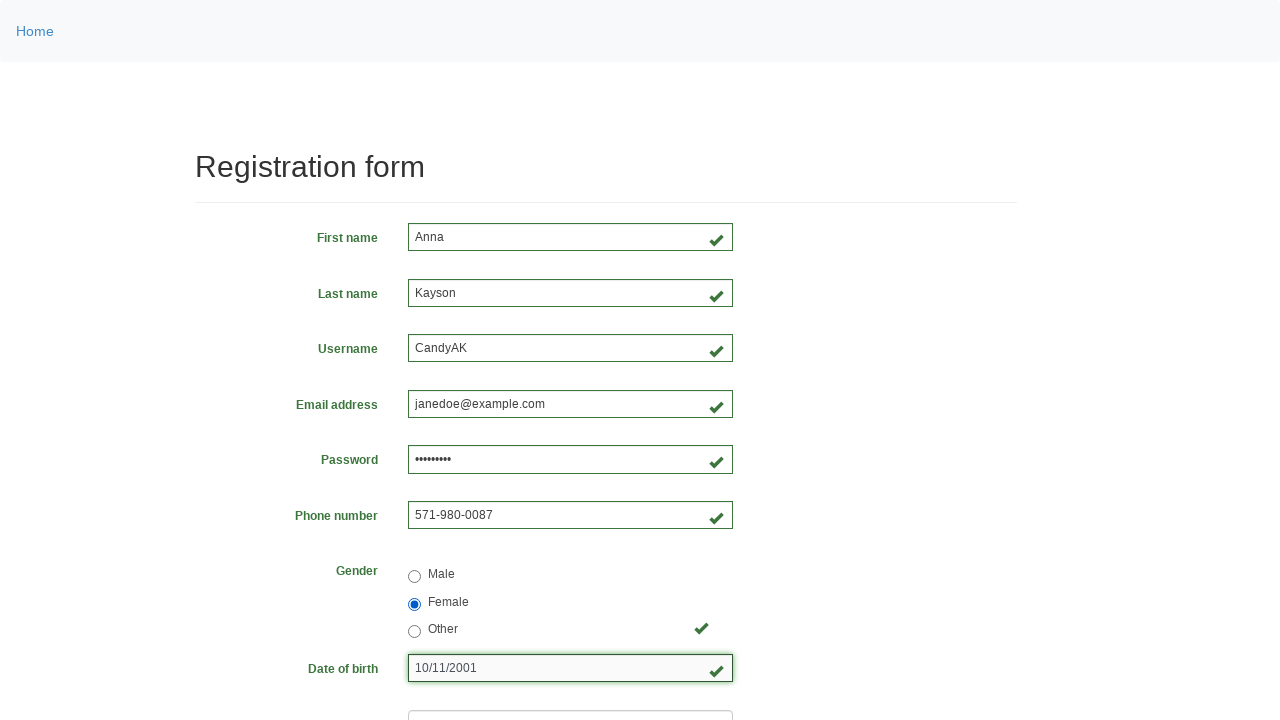

Selected Java programming language checkbox at (465, 468) on input[value='java']
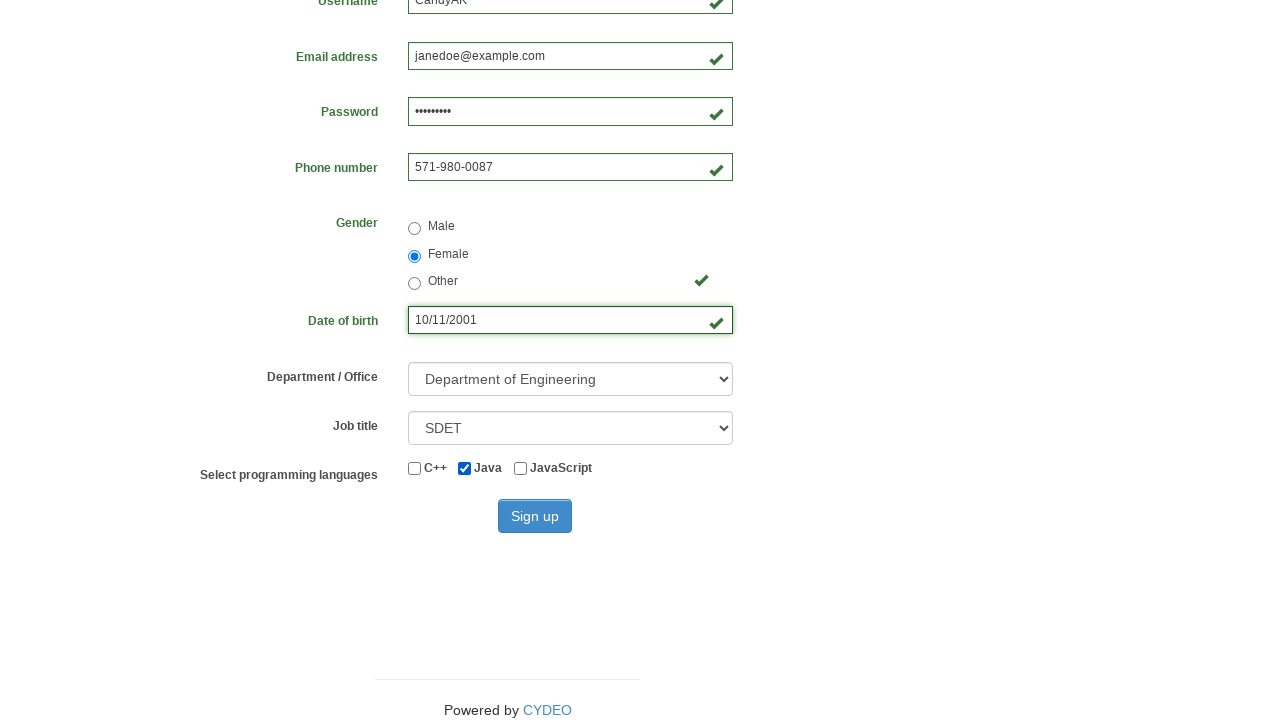

Clicked sign up button to submit registration form at (535, 516) on #wooden_spoon
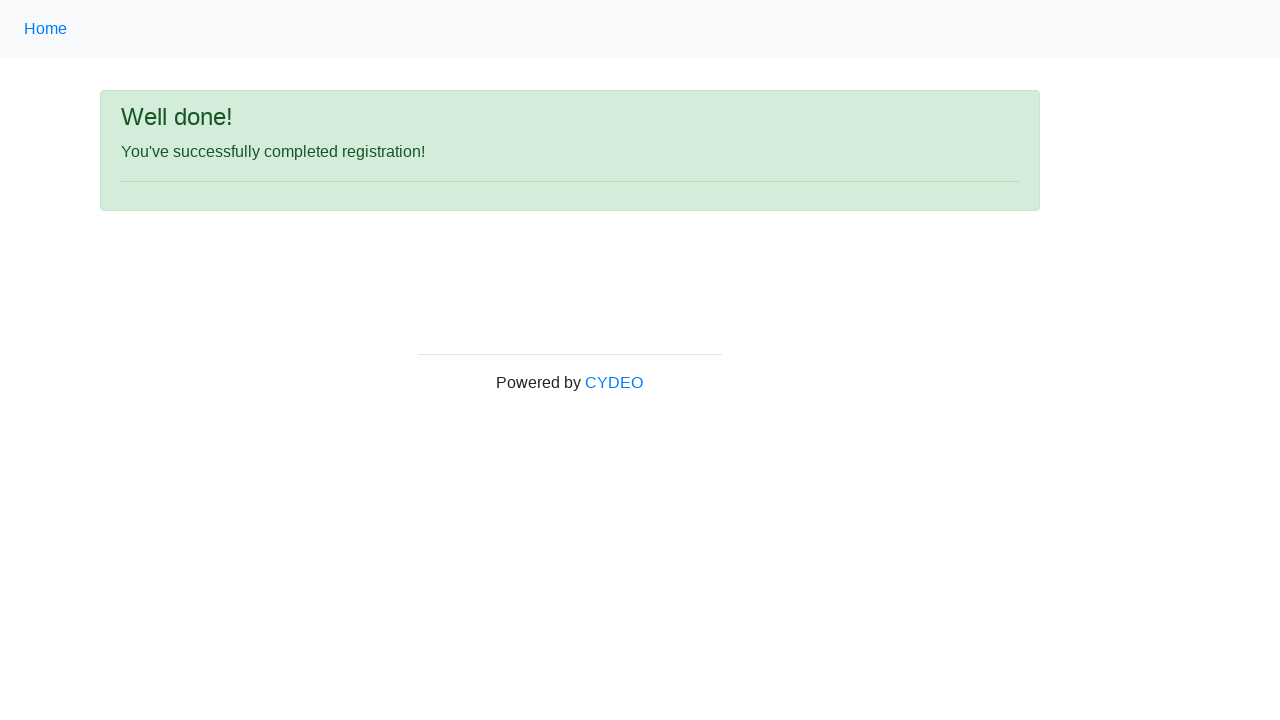

Success message alert appeared after form submission
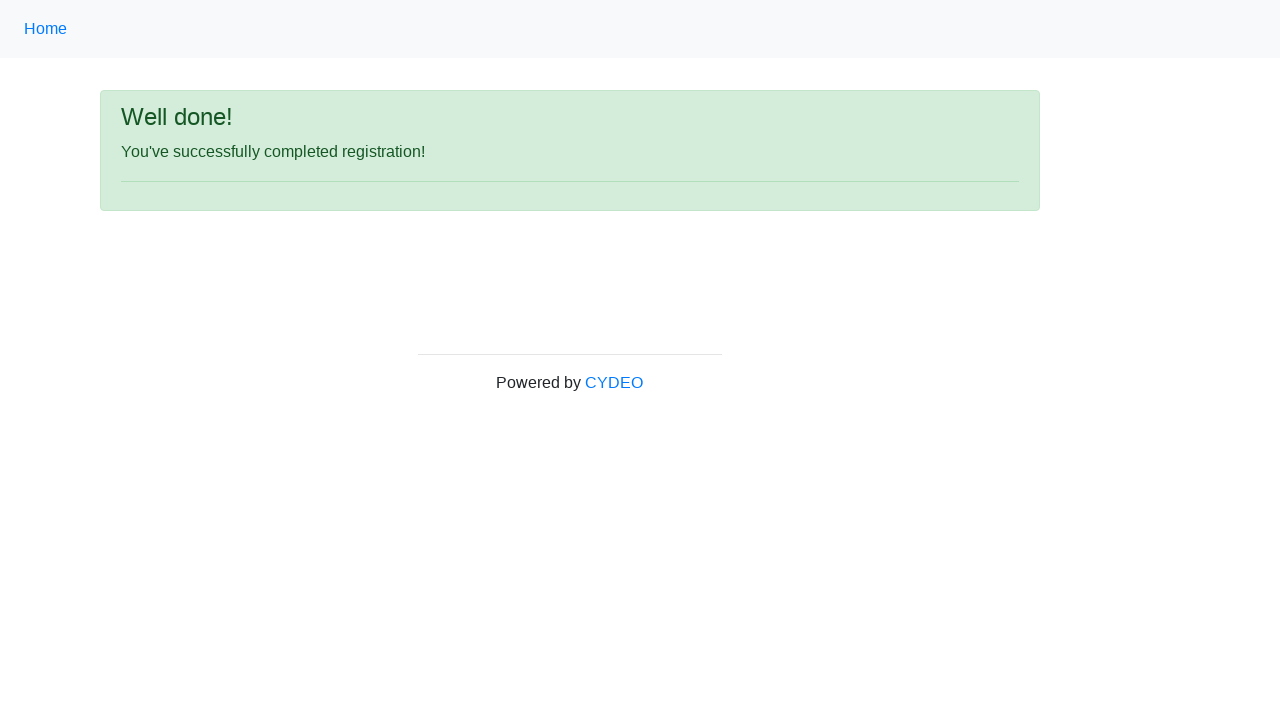

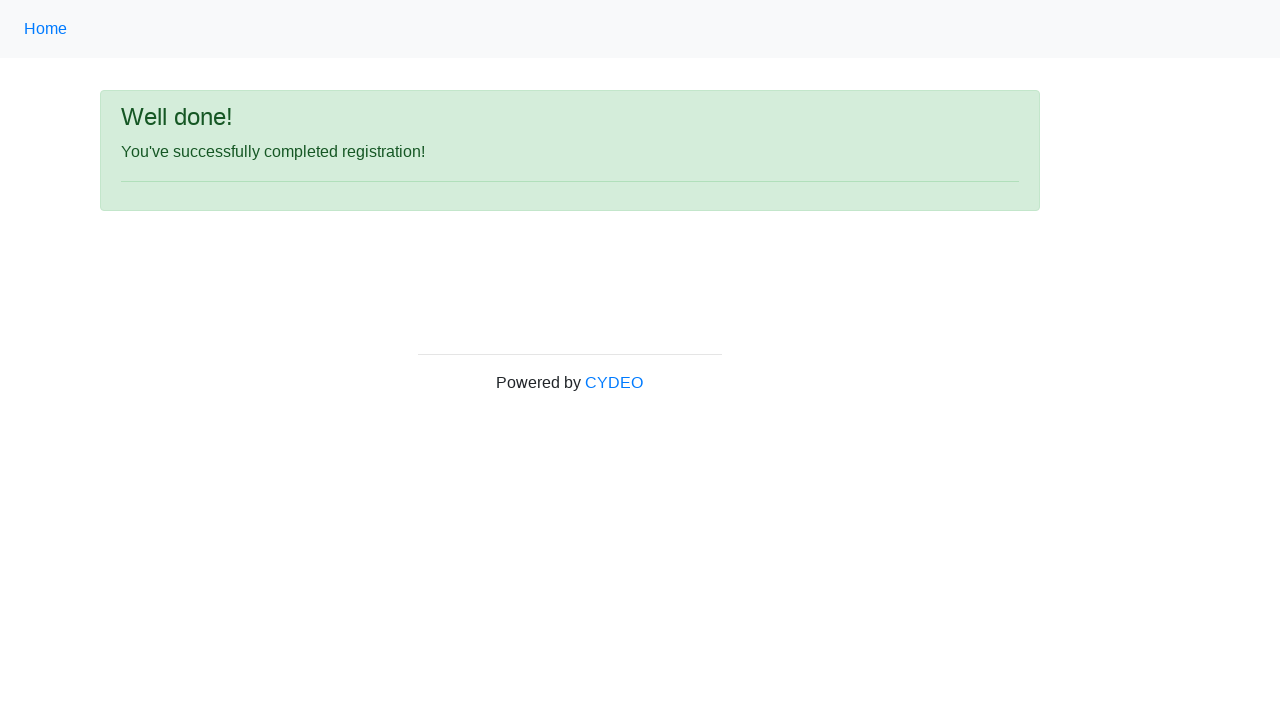